Tests clicking a button that triggers a simple JavaScript alert and accepting it

Starting URL: https://demoqa.com/alerts/

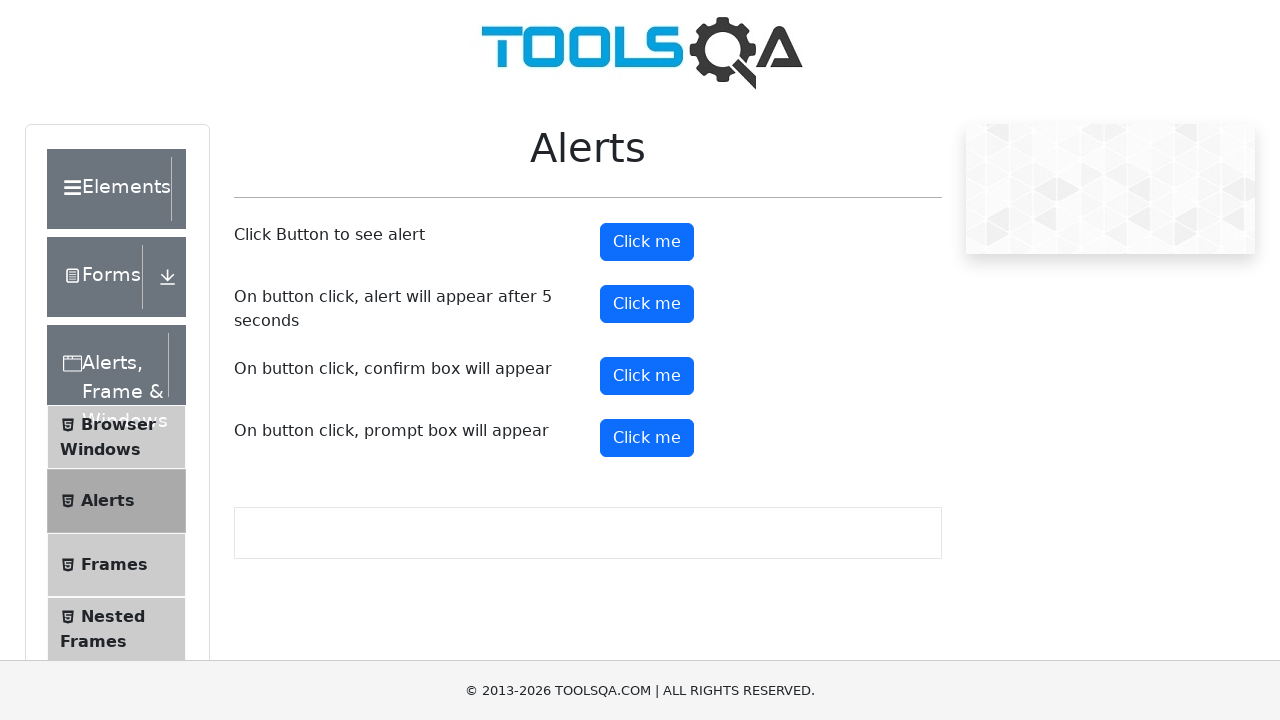

Clicked the alert button at (647, 242) on #alertButton
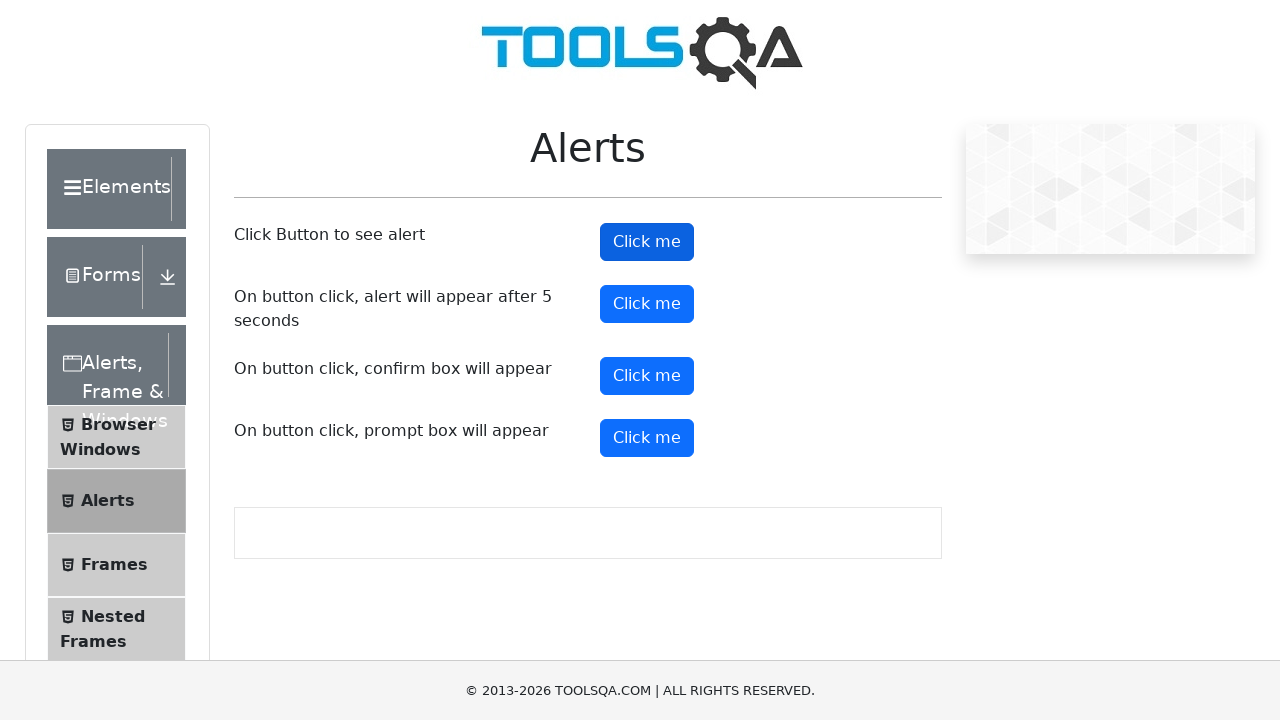

Set up dialog handler to accept alerts
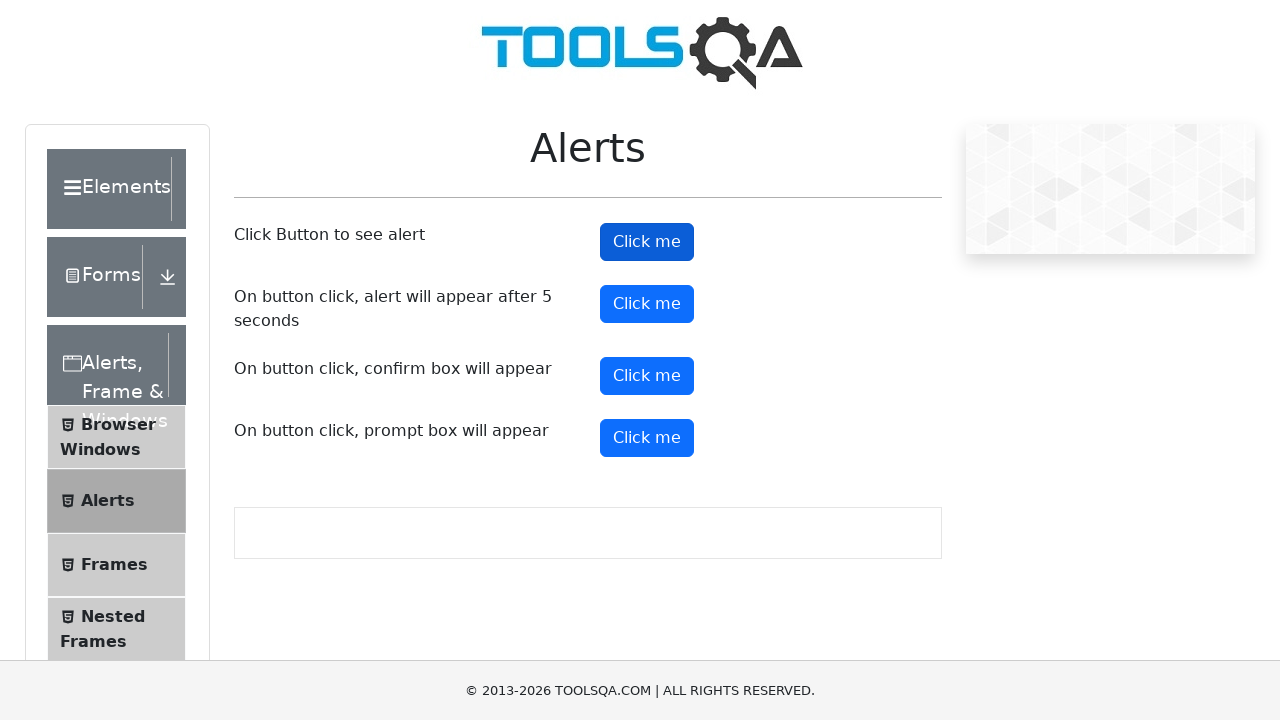

Waited for UI update after alert dismissal
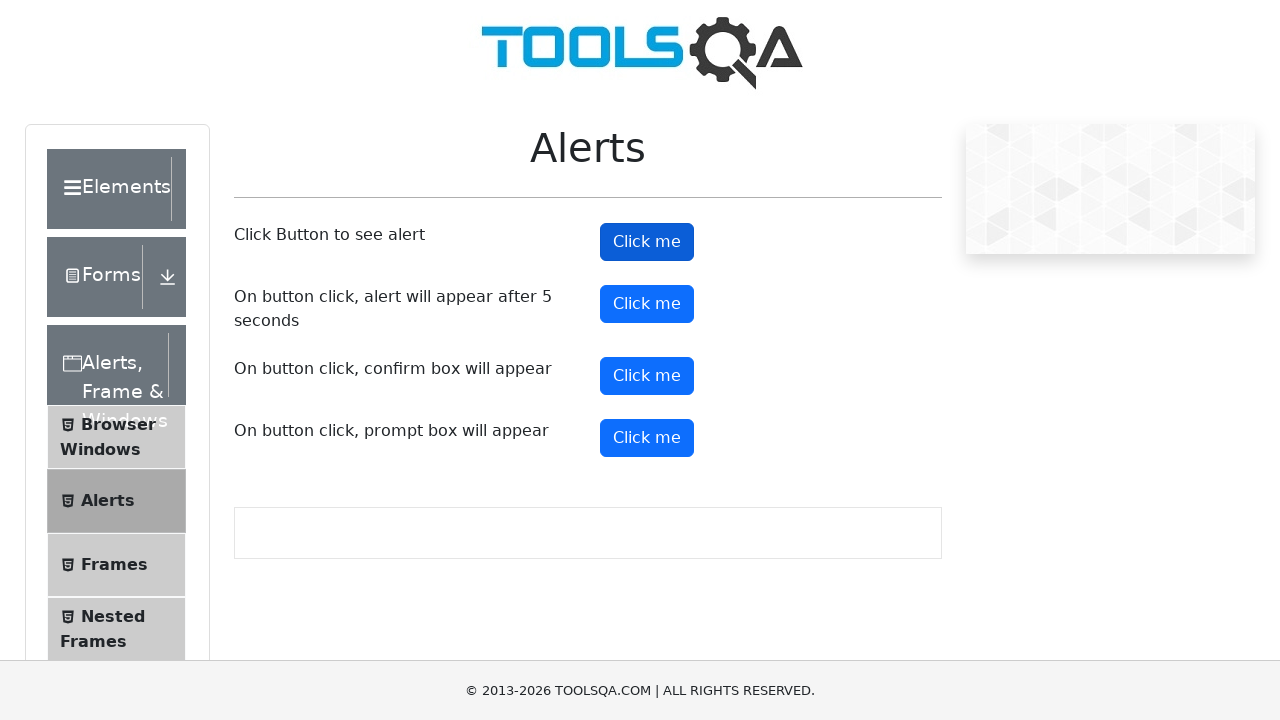

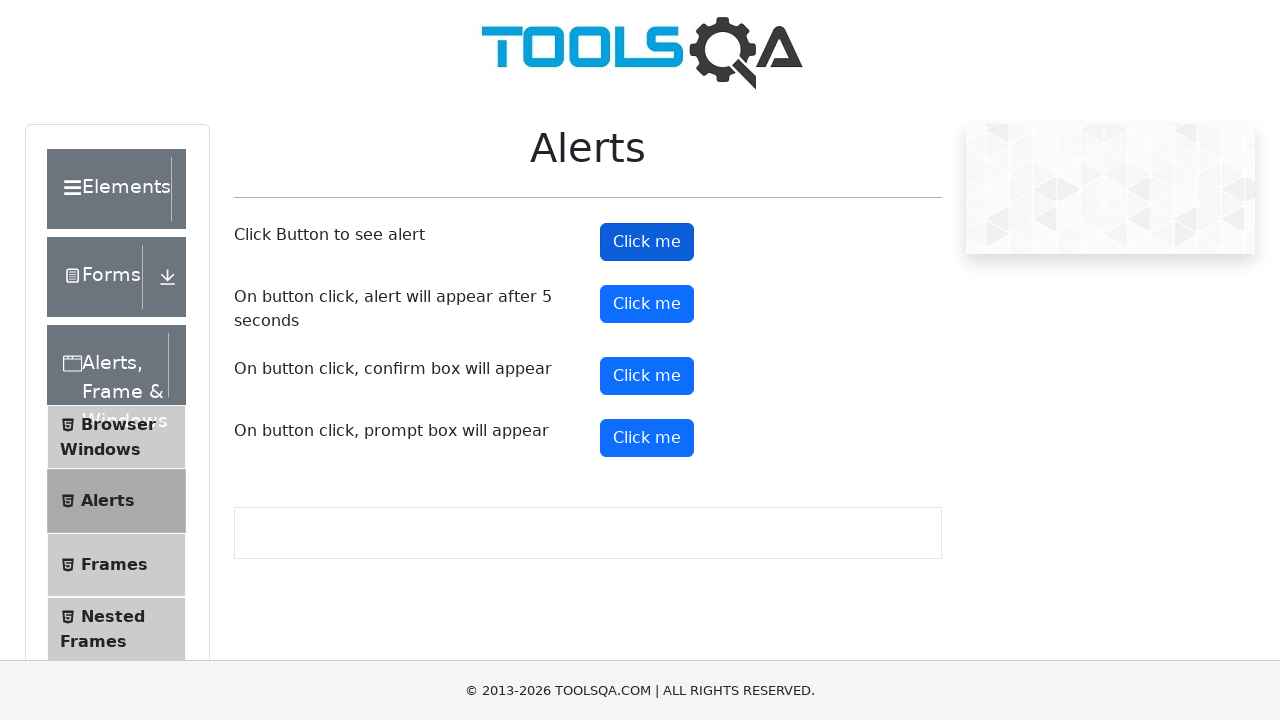